Tests date picker functionality by directly entering a date format into the date field and tabbing out

Starting URL: https://testautomationpractice.blogspot.com/

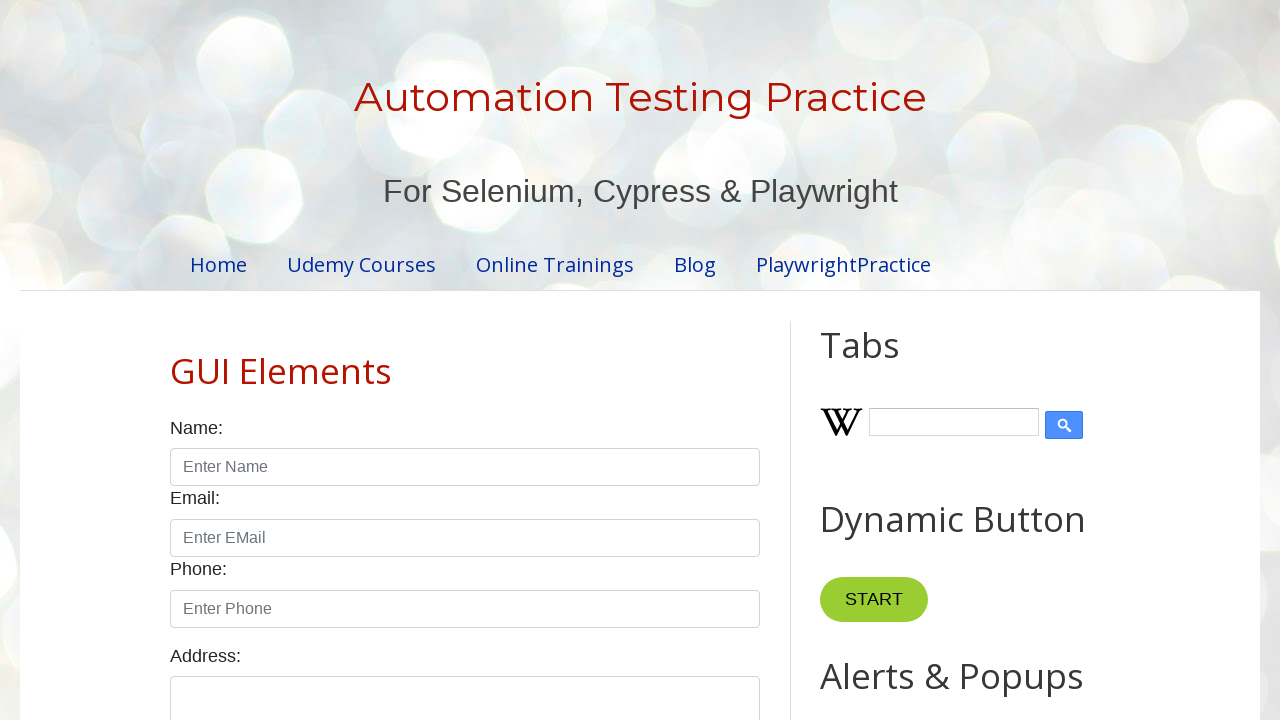

Scrolled date picker element into view
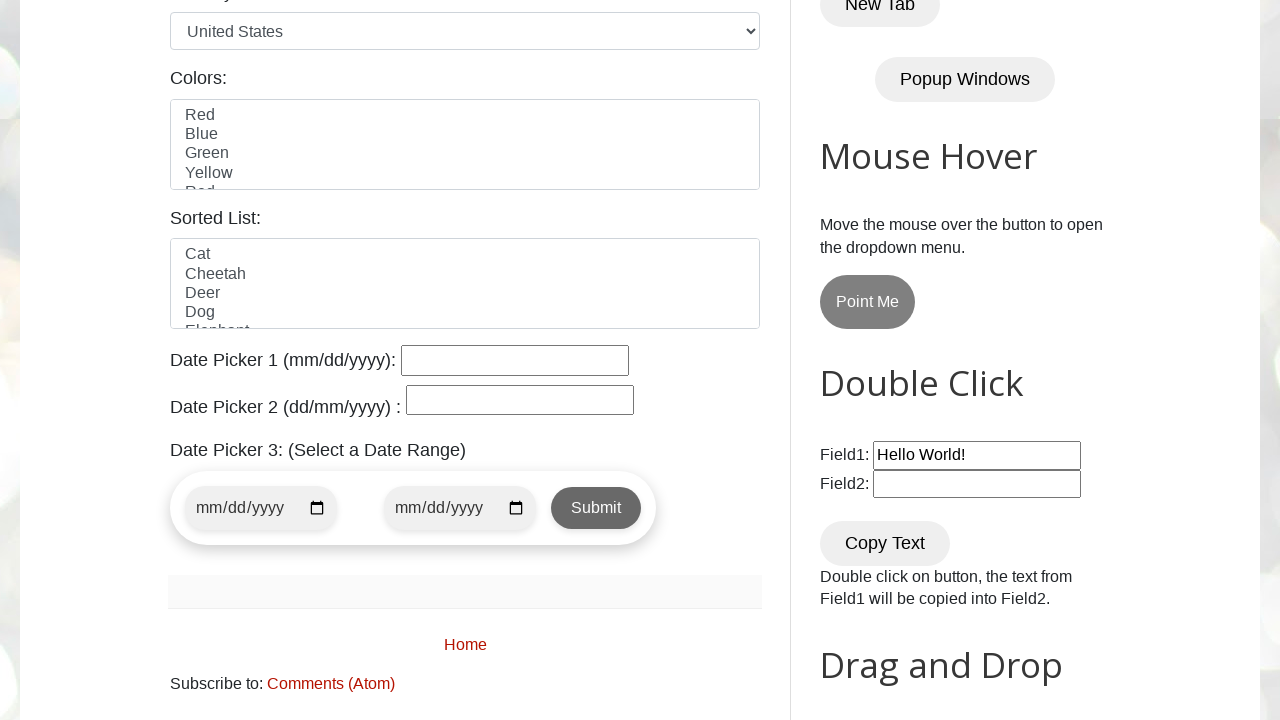

Entered date '09/25/2024' directly into date picker field on #datepicker
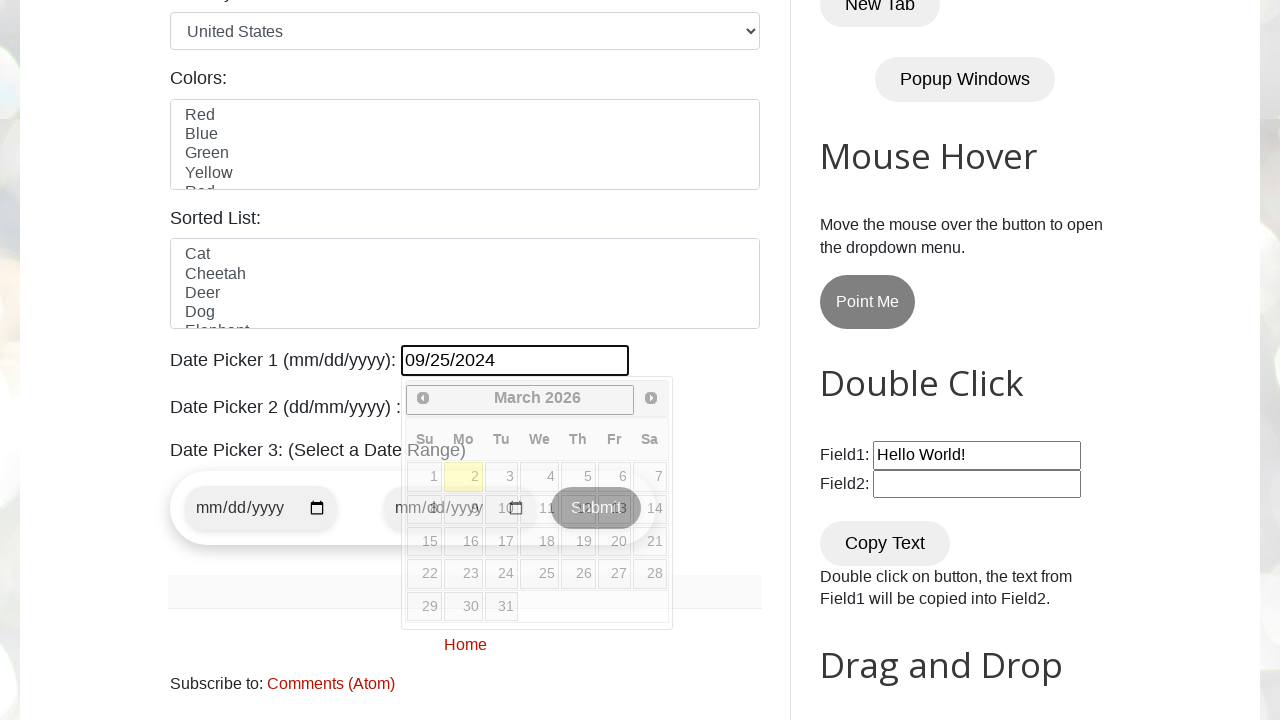

Pressed Tab key to confirm the date entry
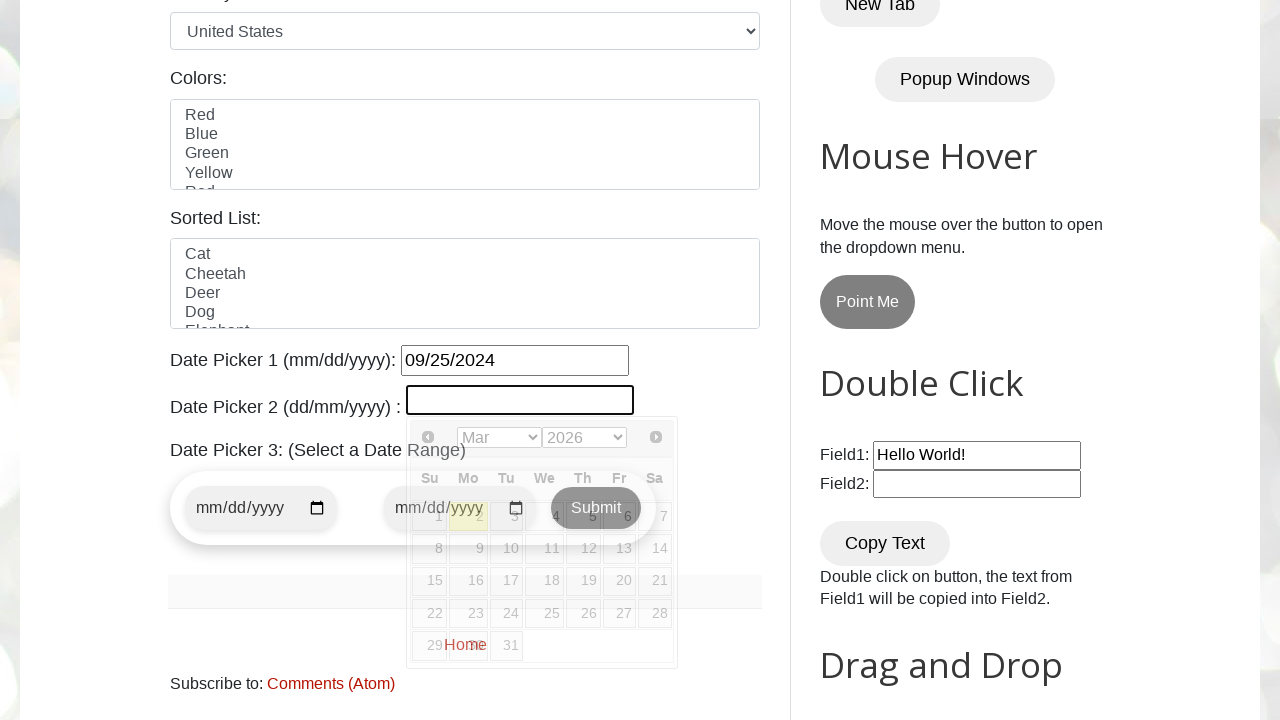

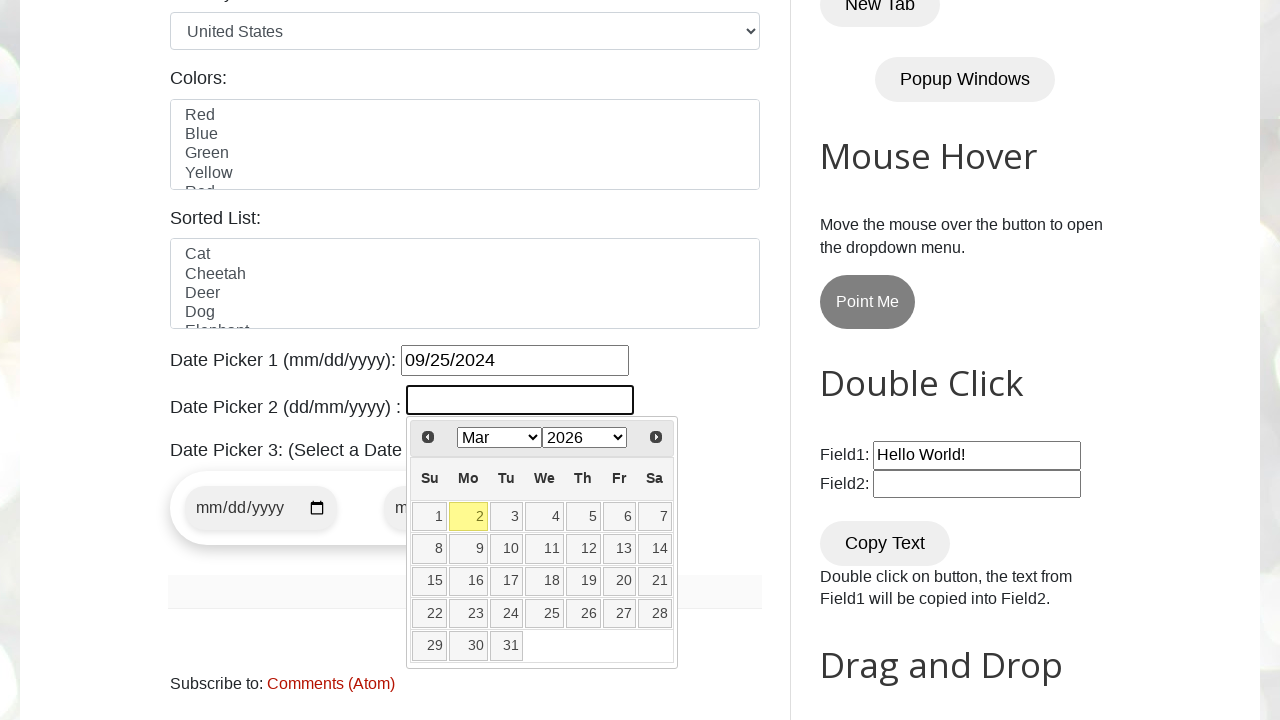